Navigates to Broken Images page and checks if the hjkl.jpg image is broken

Starting URL: https://the-internet.herokuapp.com/

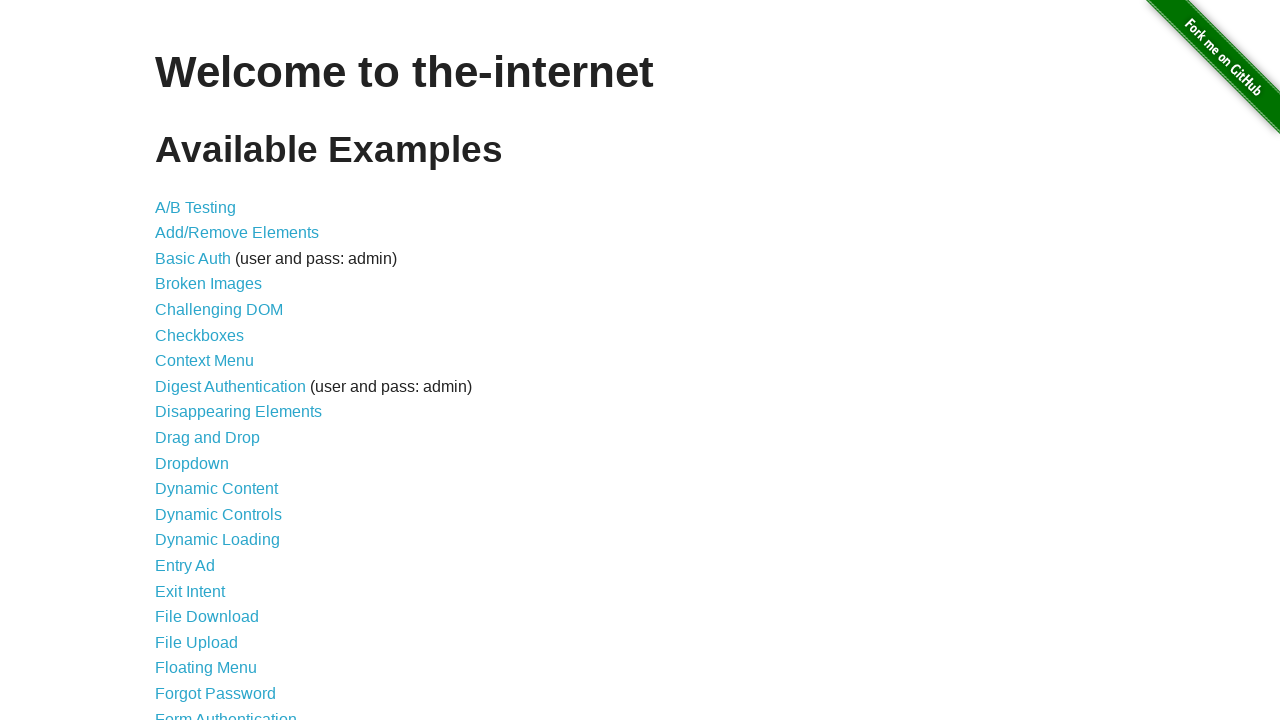

Clicked on 'Broken Images' link to navigate to the broken images page at (208, 284) on internal:role=link[name="Broken Images"i]
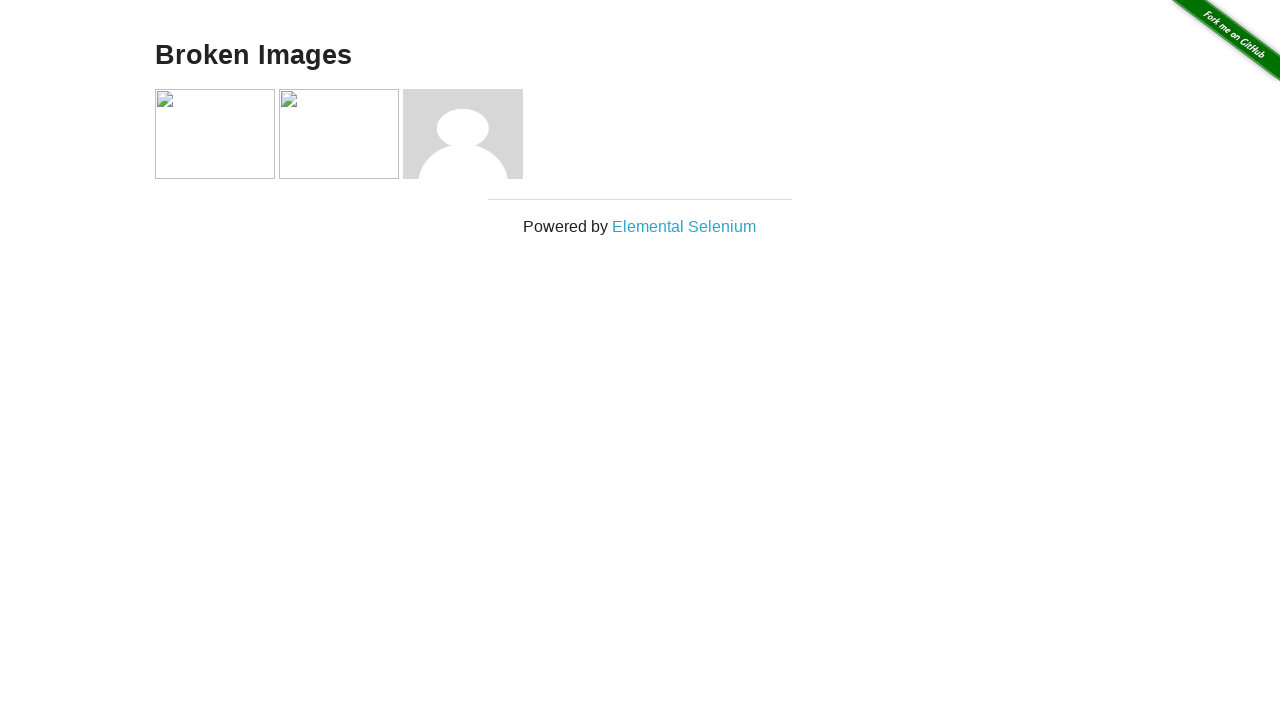

Images loaded on the broken images page
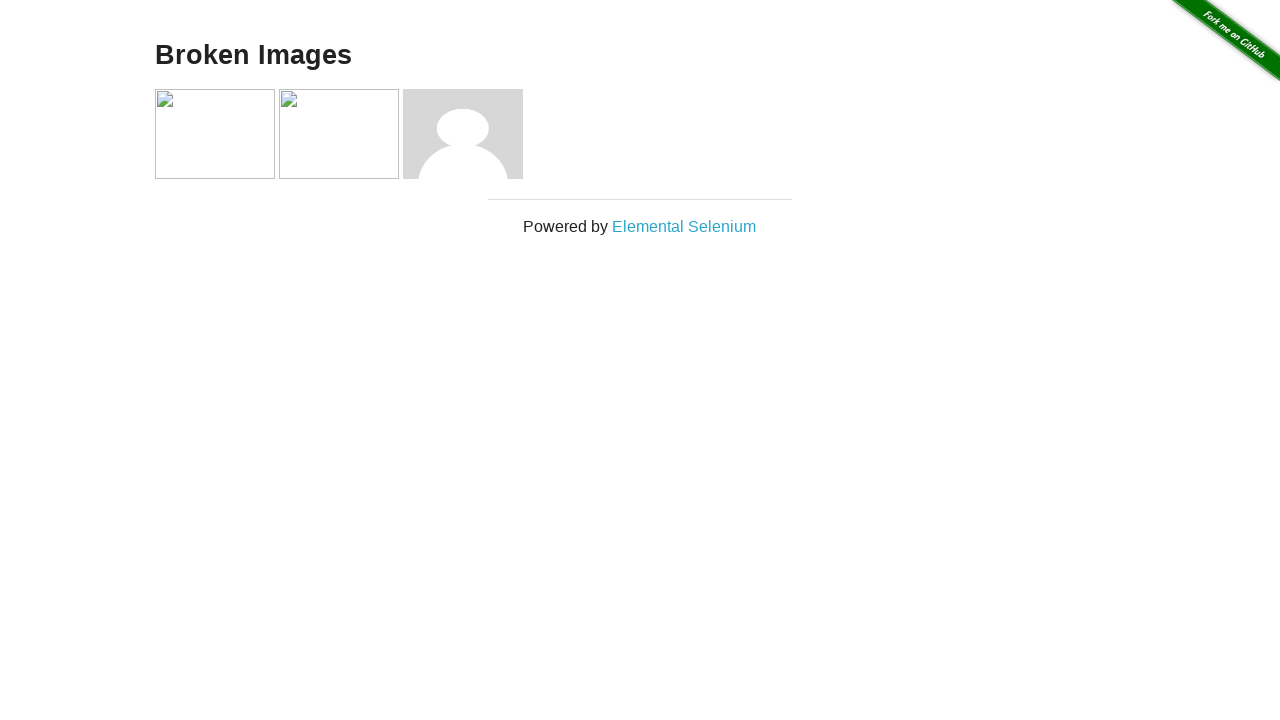

Evaluated if hjkl.jpg image is broken
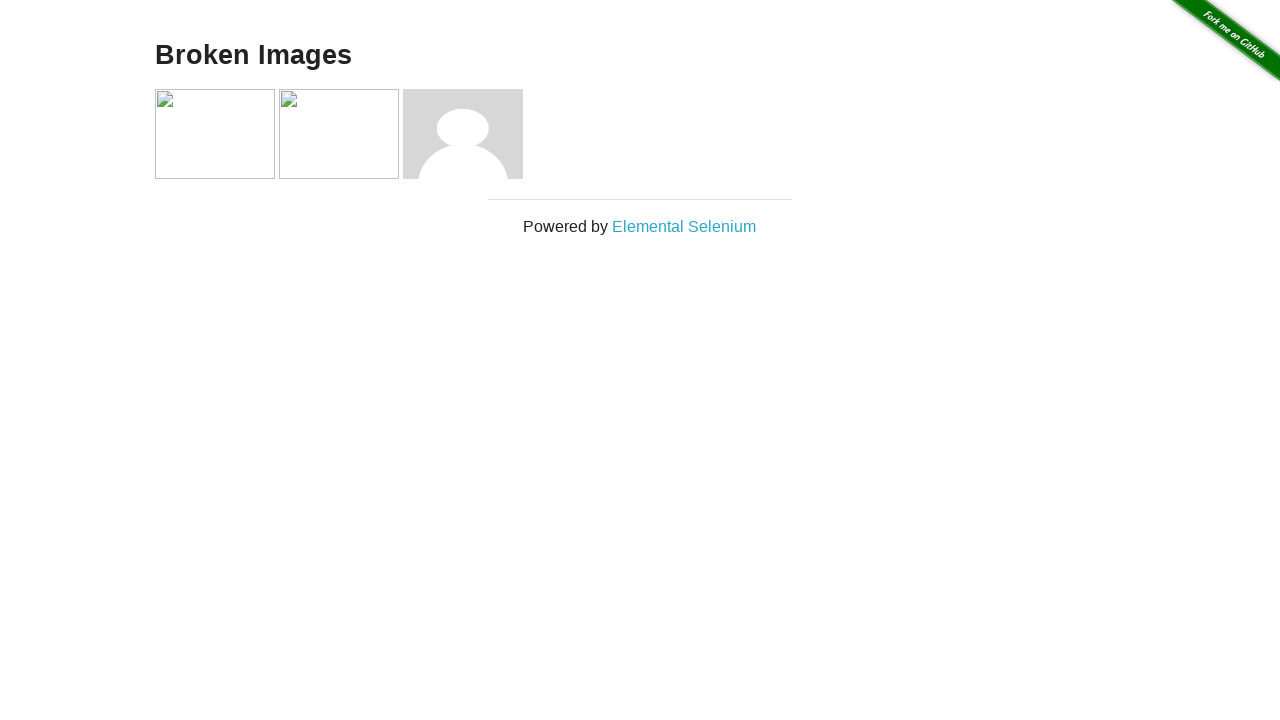

Confirmed that hjkl.jpg image is broken as expected
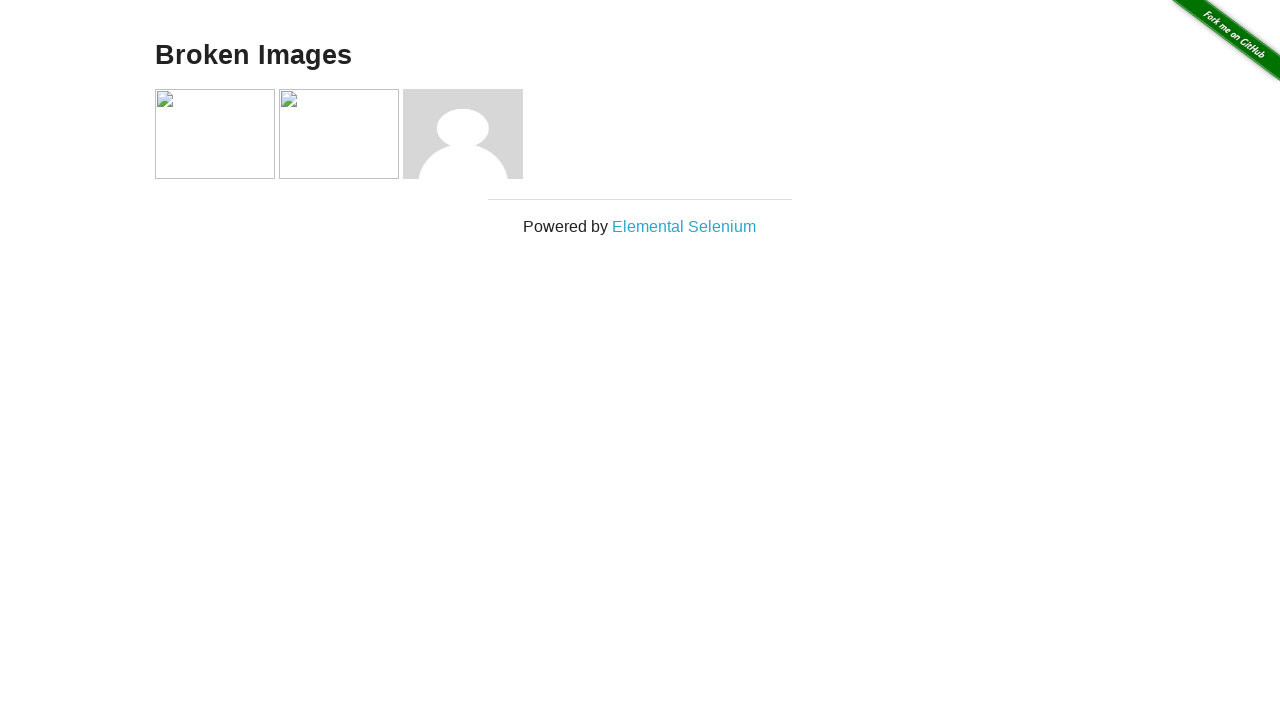

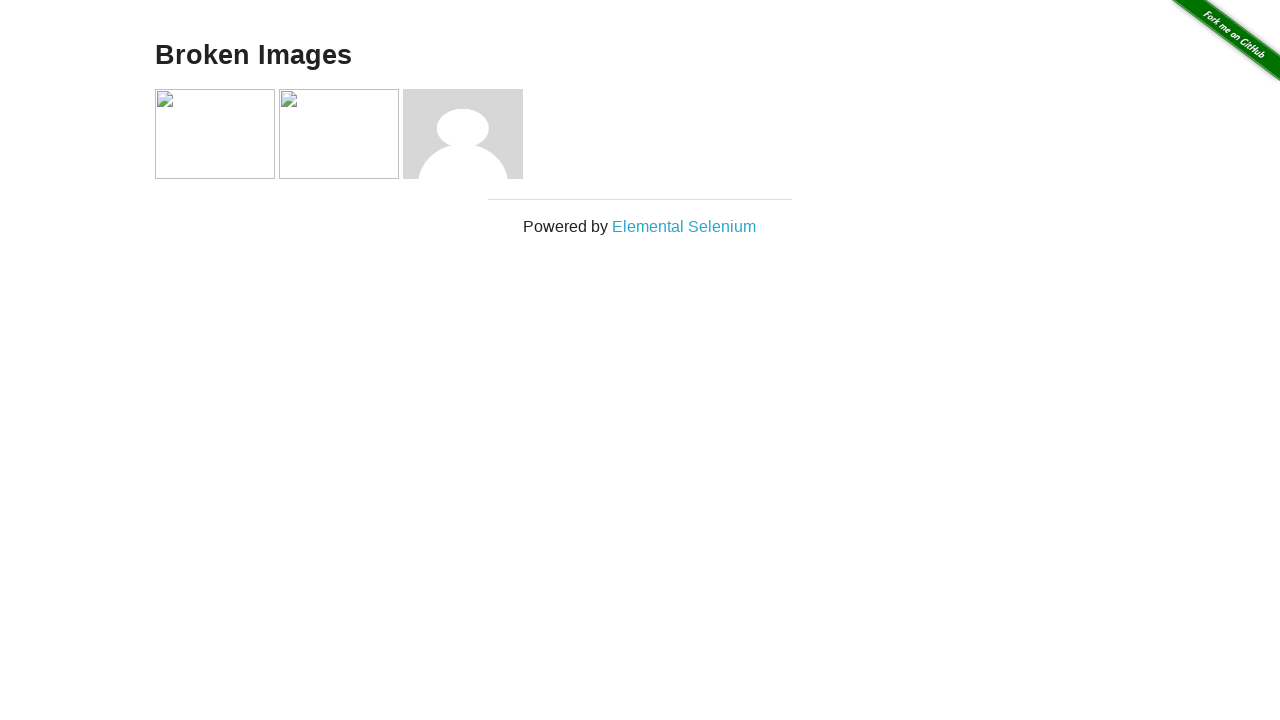